Tests a jQuery UI price range slider by dragging the minimum value handle to the right and the maximum value handle to the left to adjust the price range.

Starting URL: https://www.jqueryscript.net/demo/Price-Range-Slider-jQuery-UI/

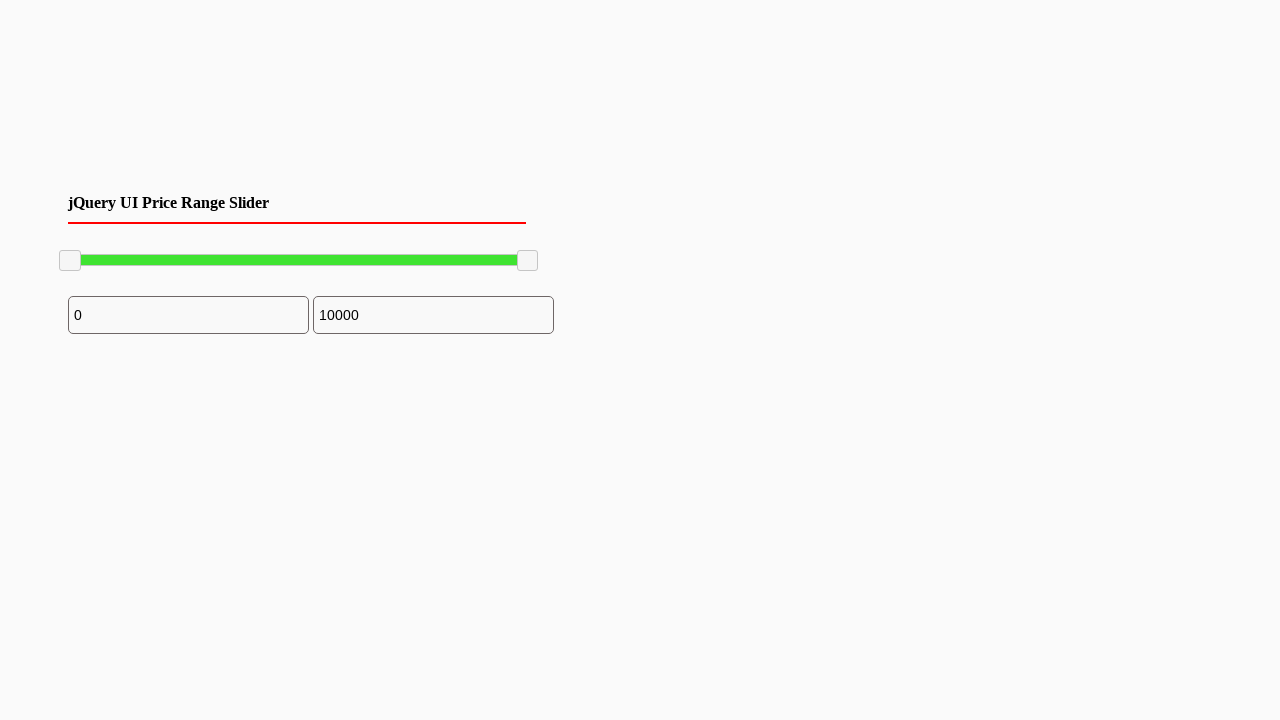

Price range slider element loaded
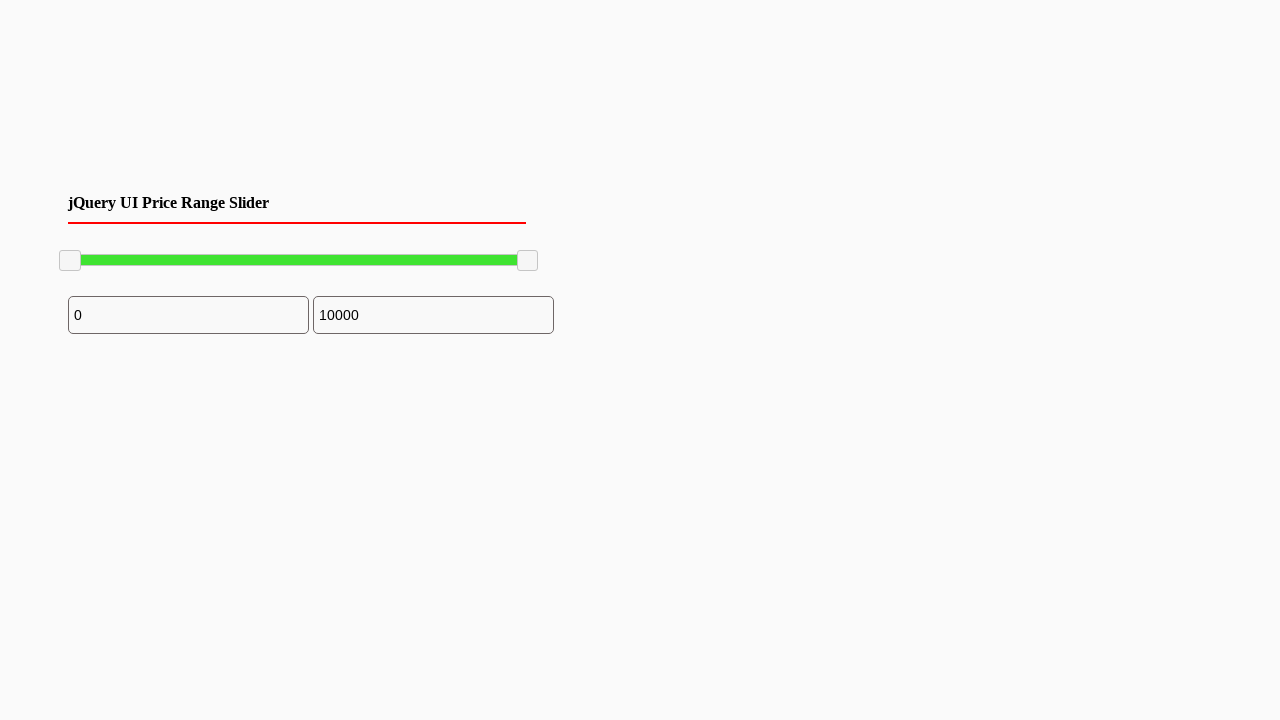

Located minimum value slider handle
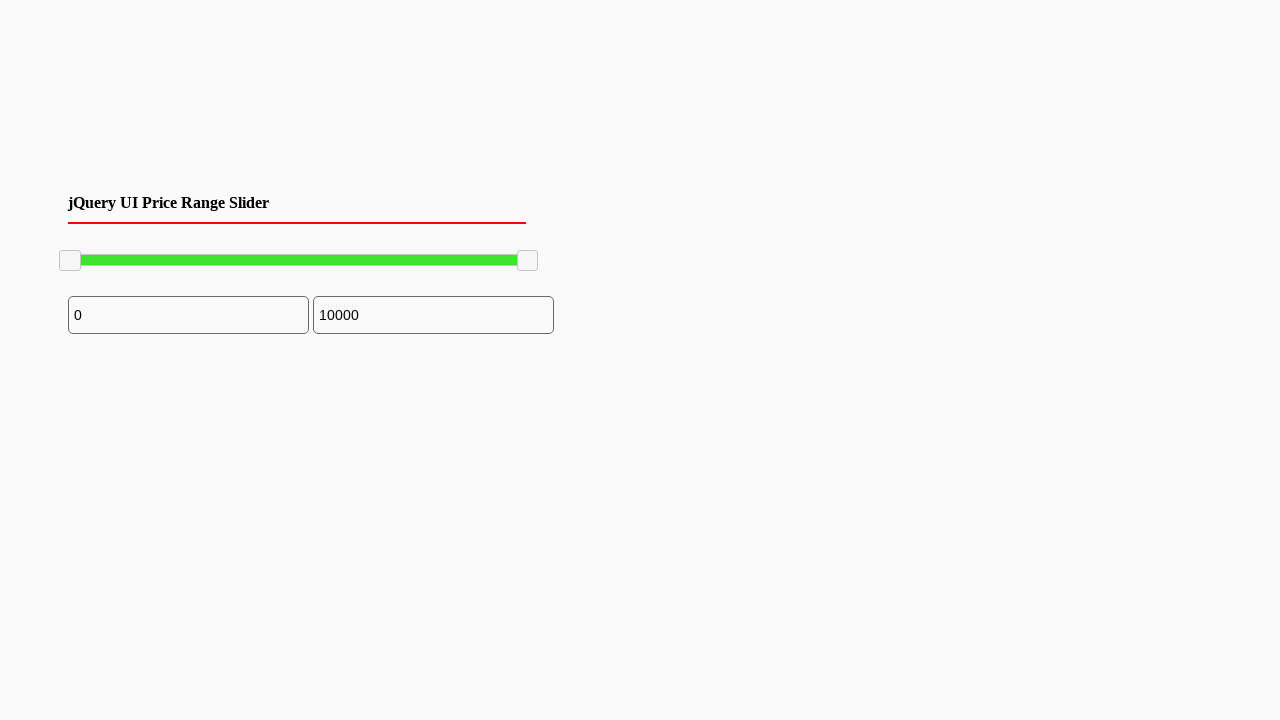

Located maximum value slider handle
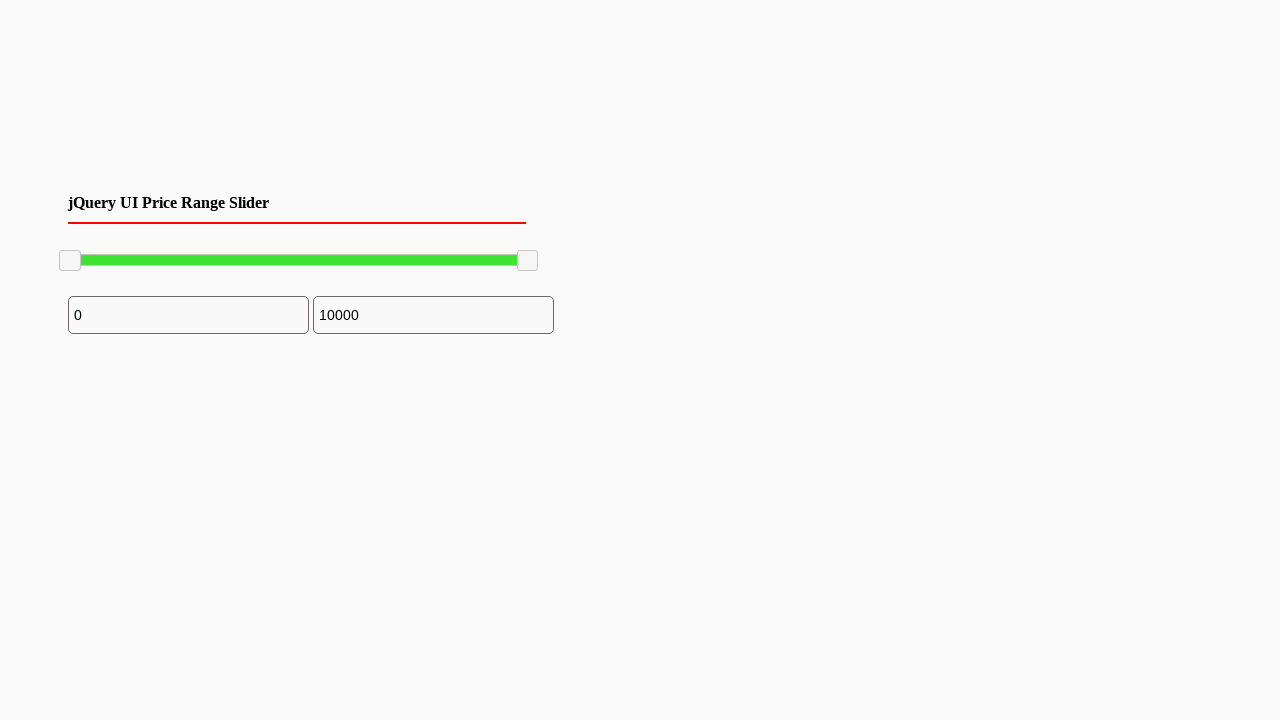

Moved mouse to minimum value handle at (70, 261)
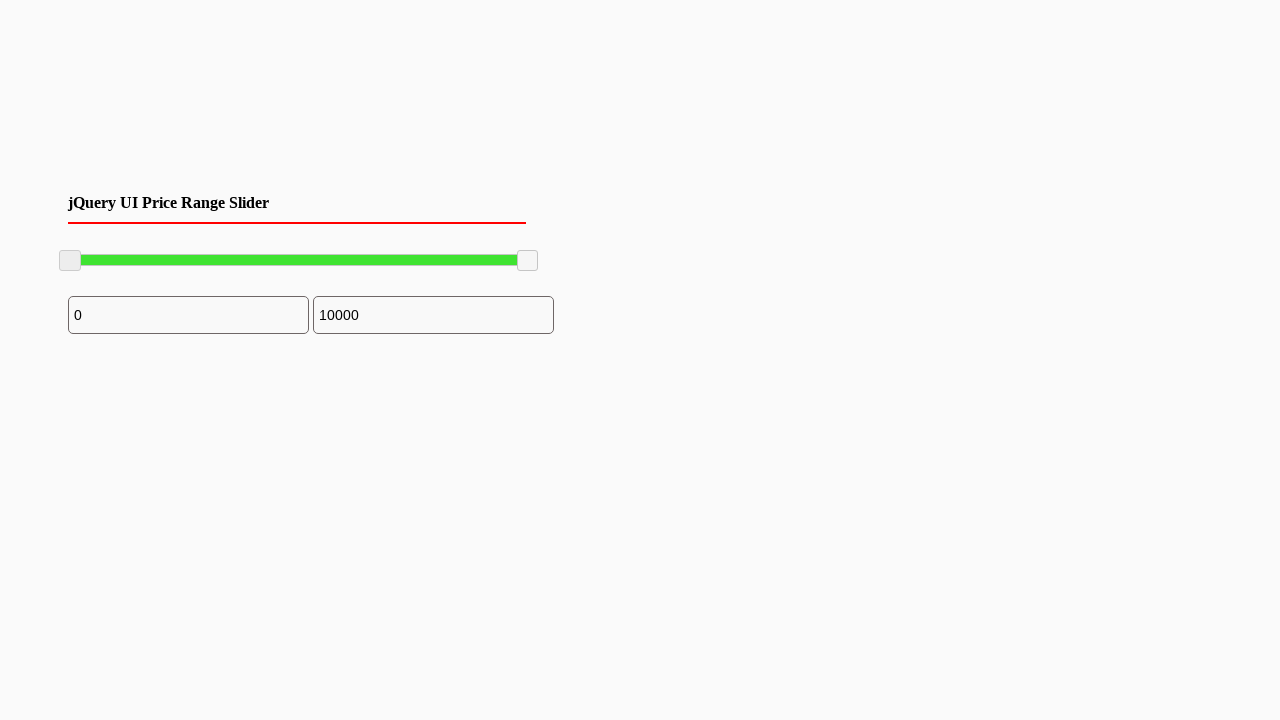

Pressed down on minimum value handle at (70, 261)
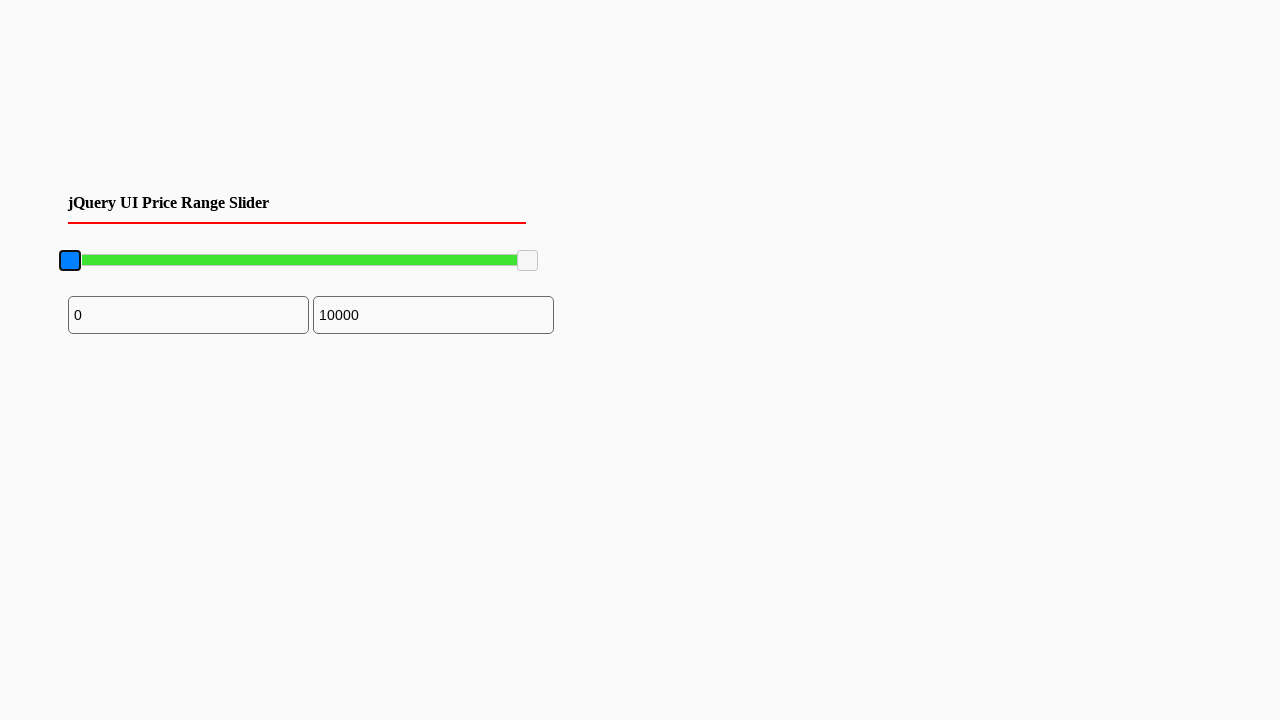

Dragged minimum value handle 100 pixels to the right at (170, 261)
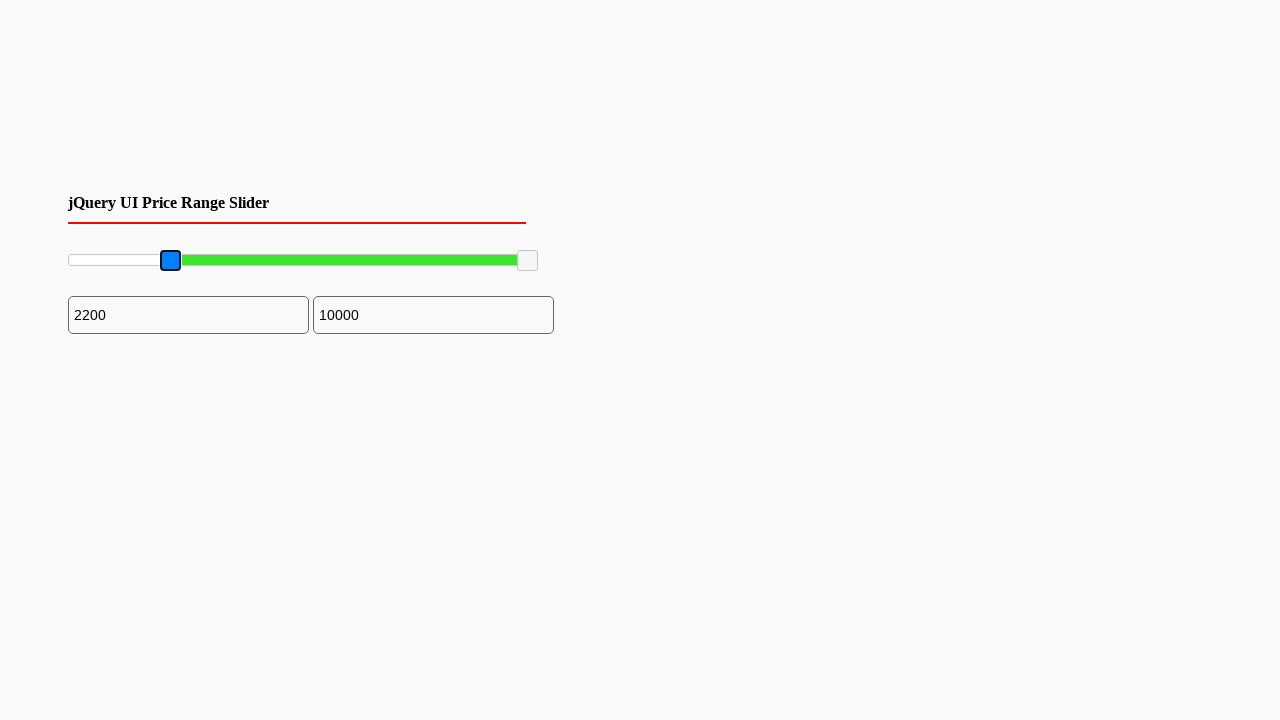

Released minimum value handle at (170, 261)
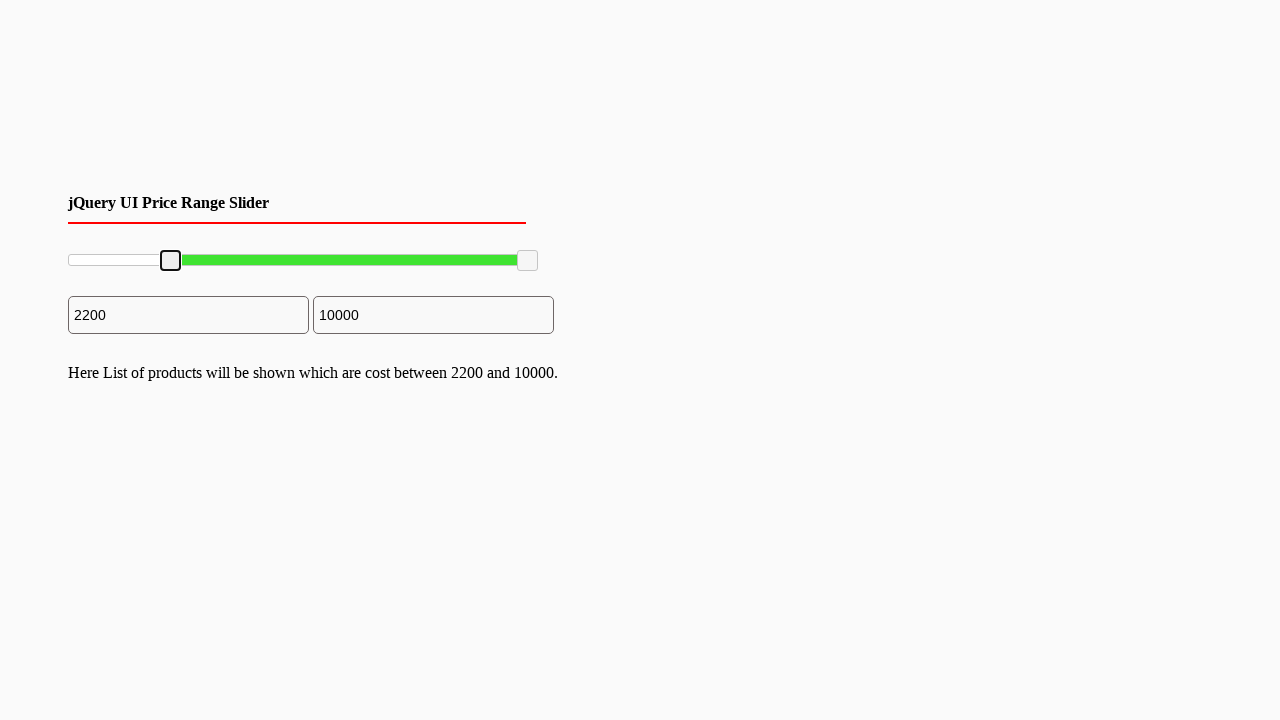

Moved mouse to maximum value handle at (528, 261)
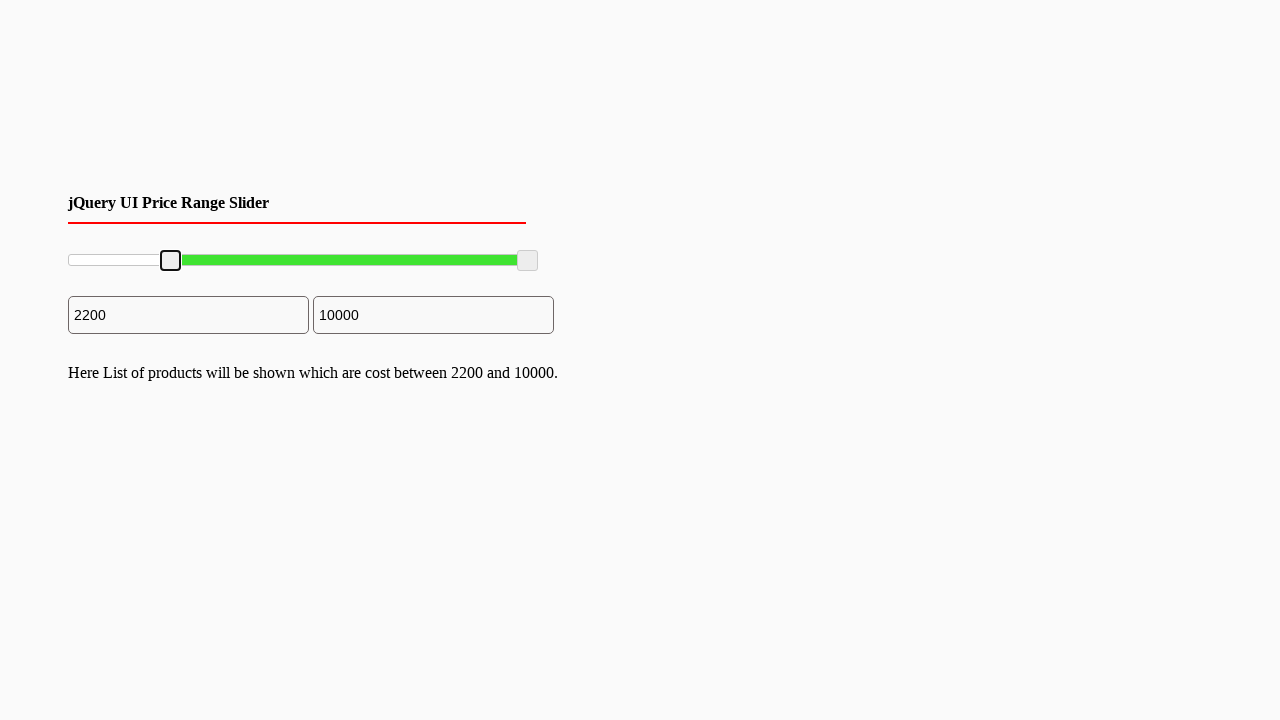

Pressed down on maximum value handle at (528, 261)
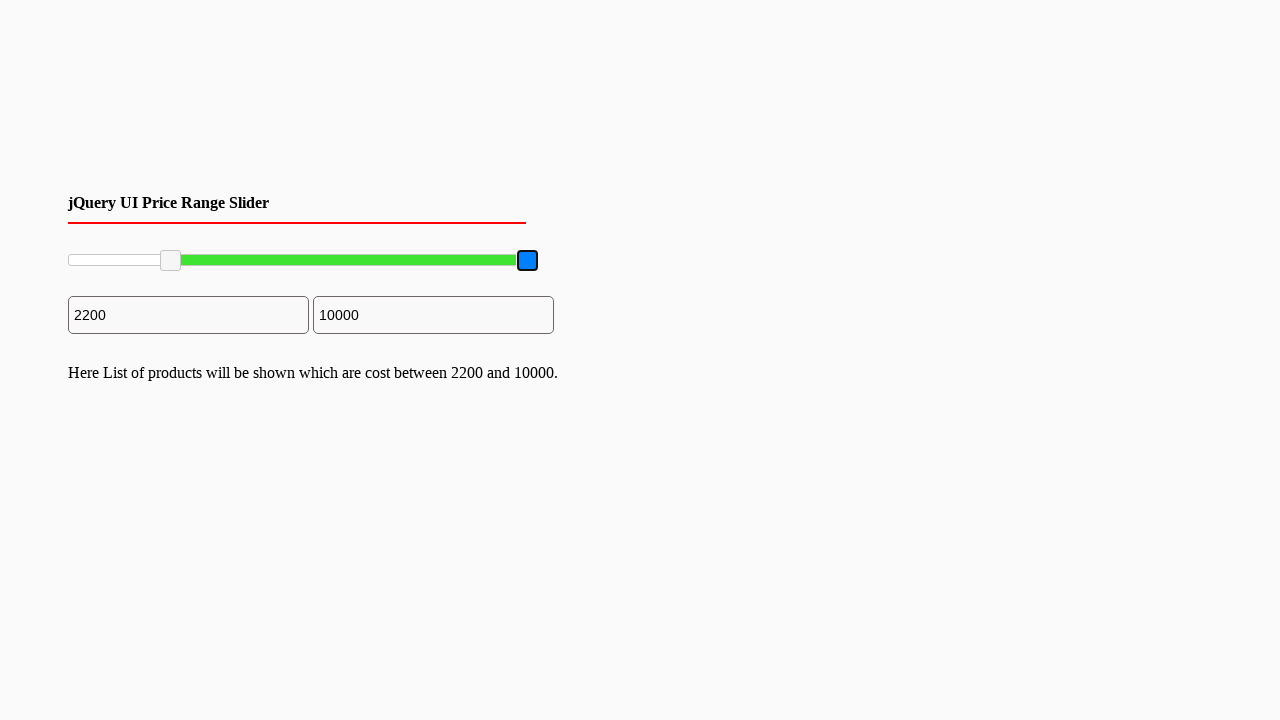

Dragged maximum value handle 100 pixels to the left at (428, 261)
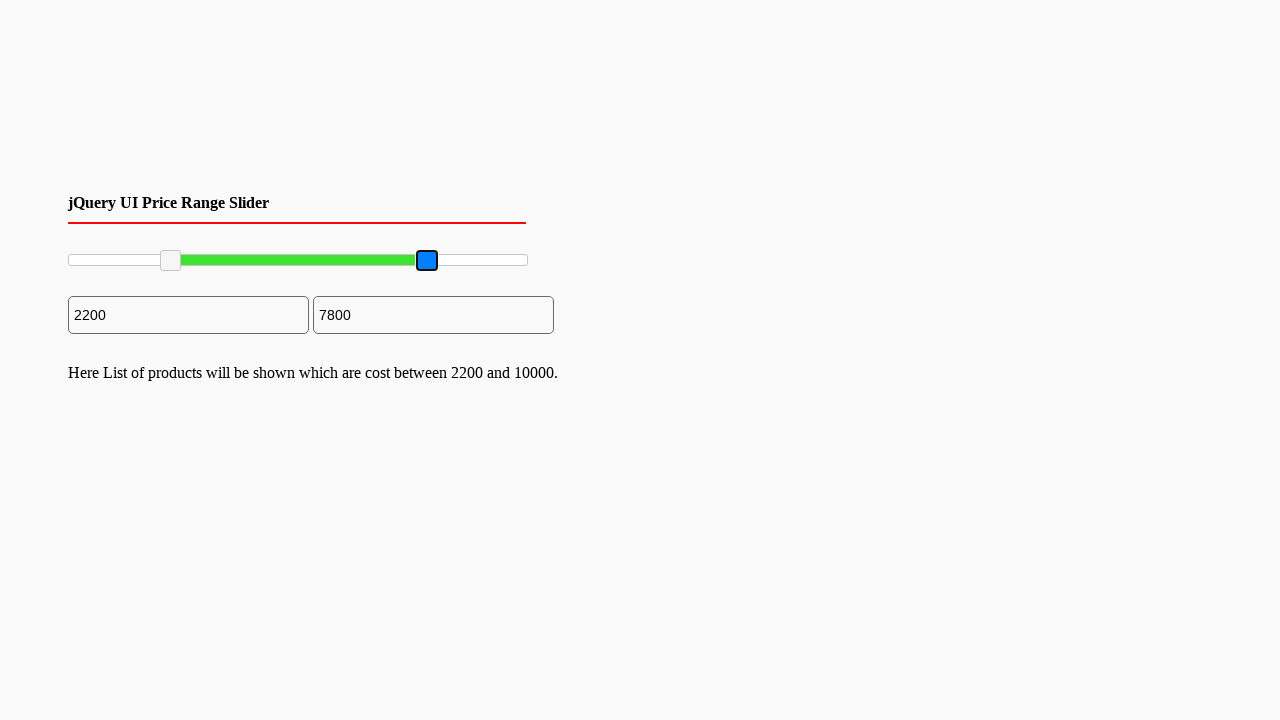

Released maximum value handle at (428, 261)
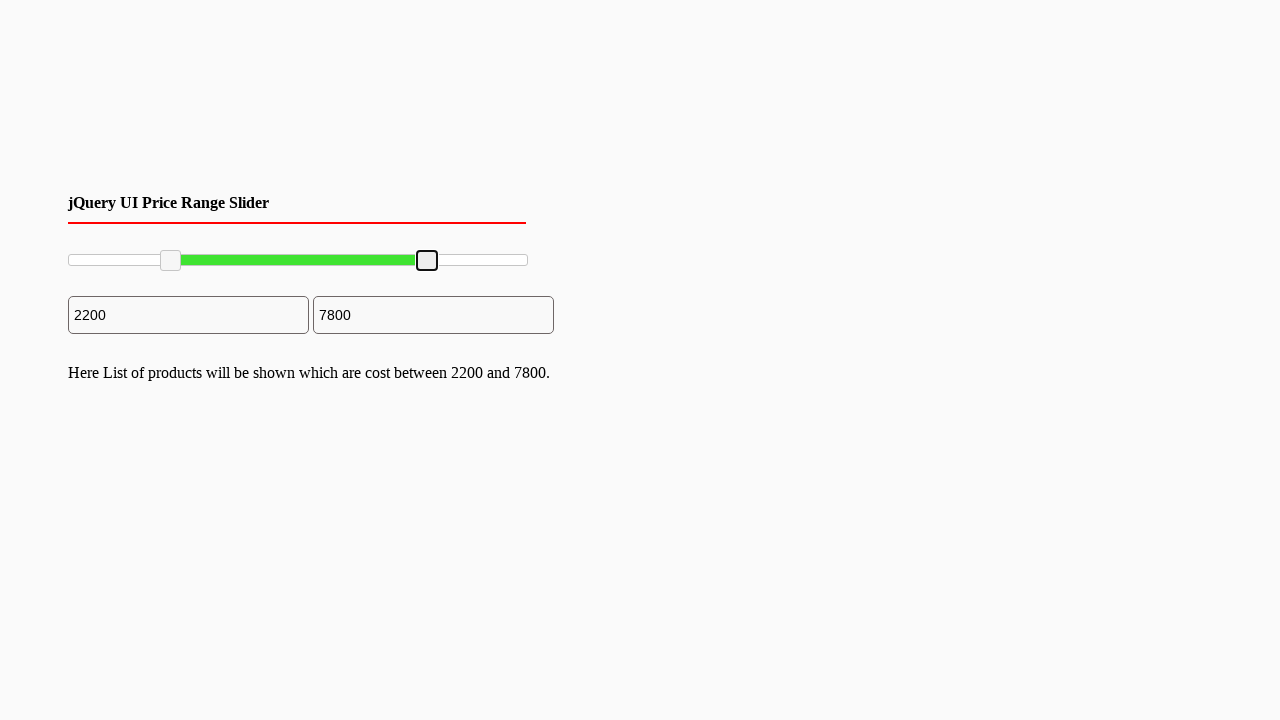

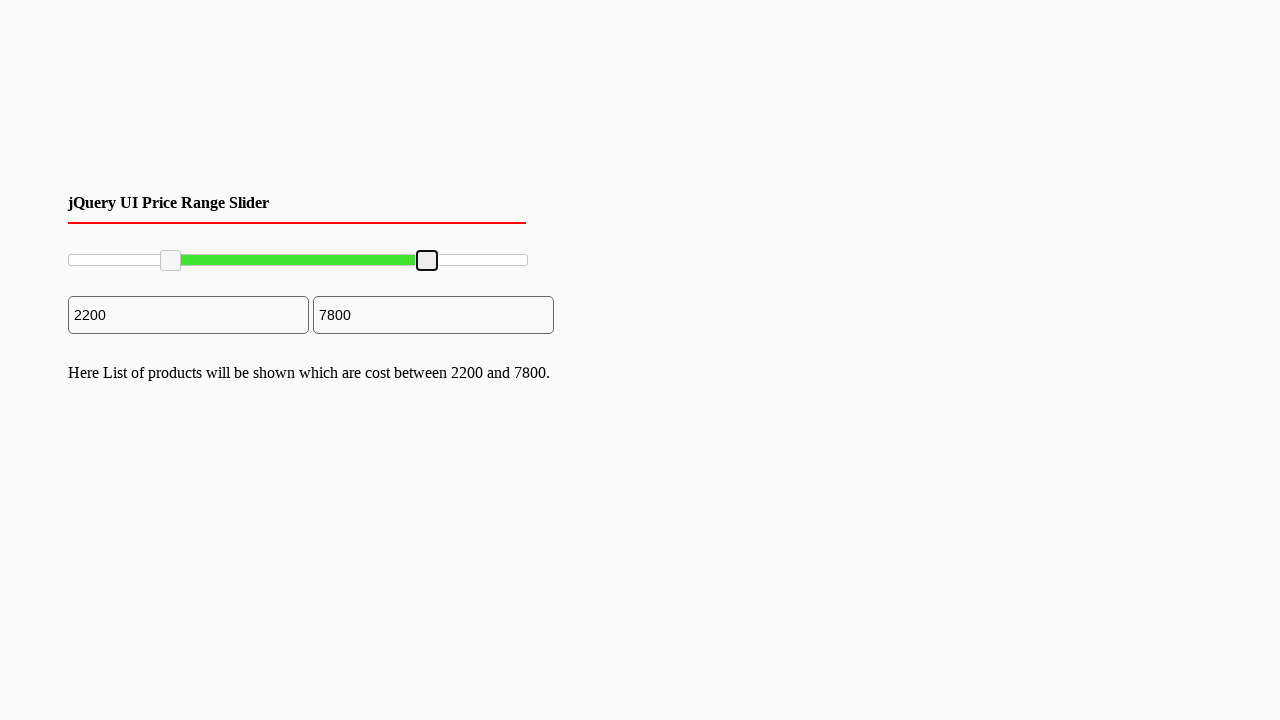